Tests download button functionality by clicking the download button

Starting URL: https://codenboxautomationlab.com/practice/

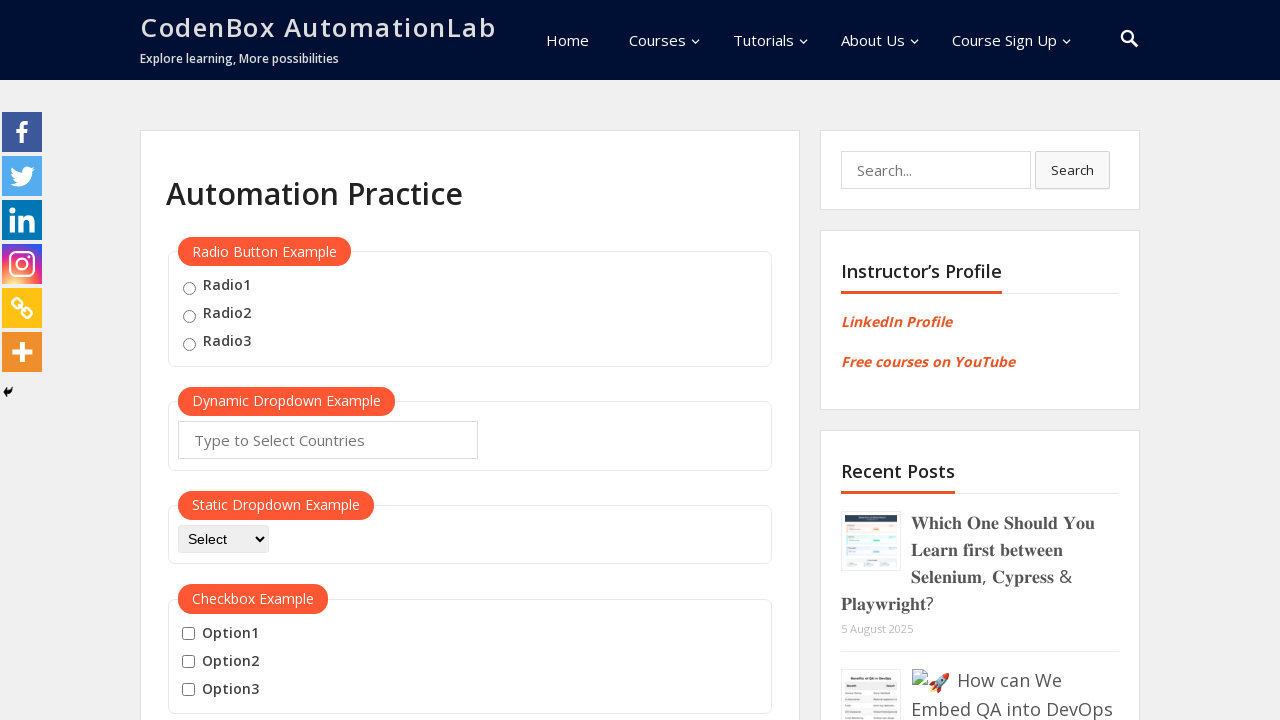

Clicked the download button at (271, 361) on .wp-block-button__link.wp-element-button
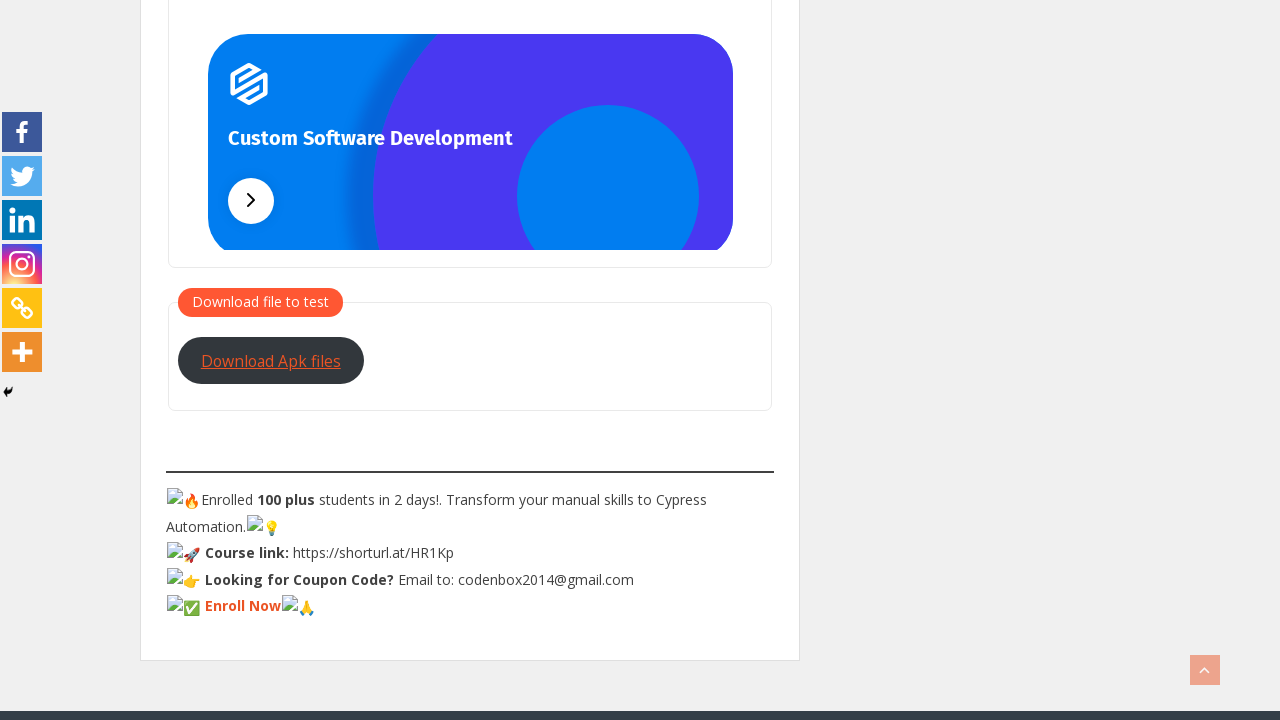

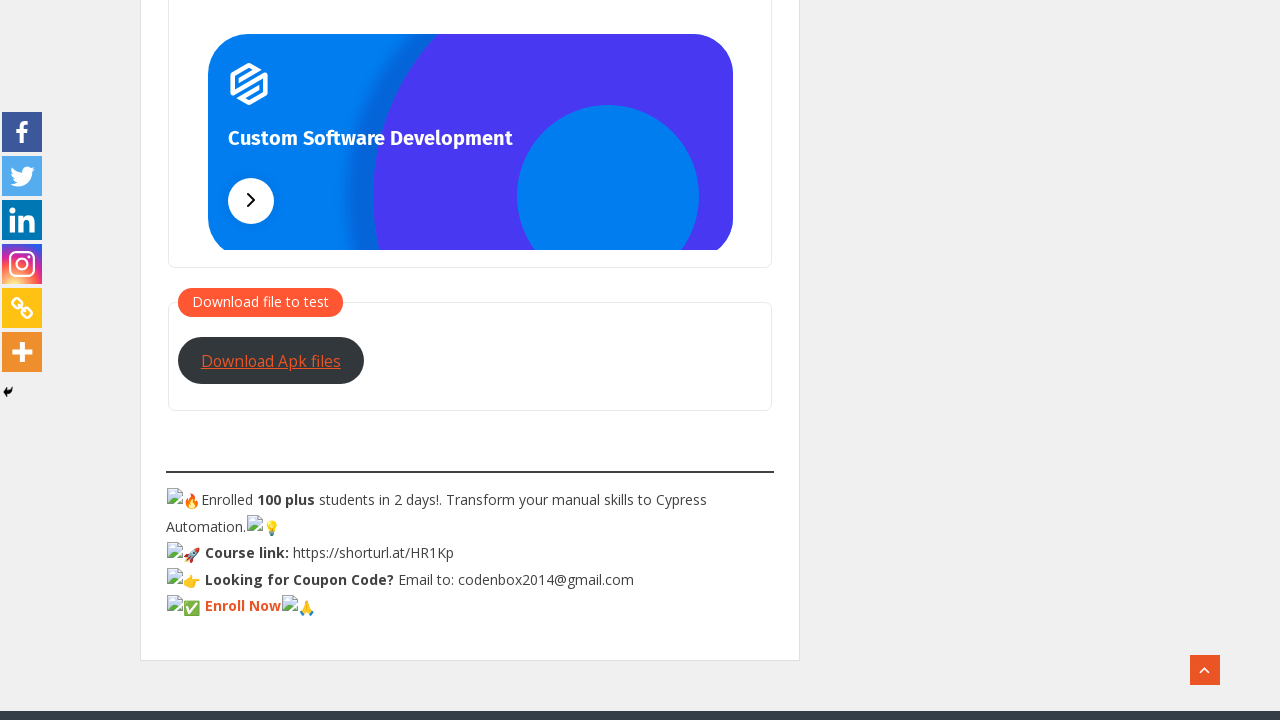